Tests checkbox functionality on an automation practice page by clicking a checkbox to select it, verifying selection, then clicking again to deselect and verifying deselection

Starting URL: https://rahulshettyacademy.com/AutomationPractice/

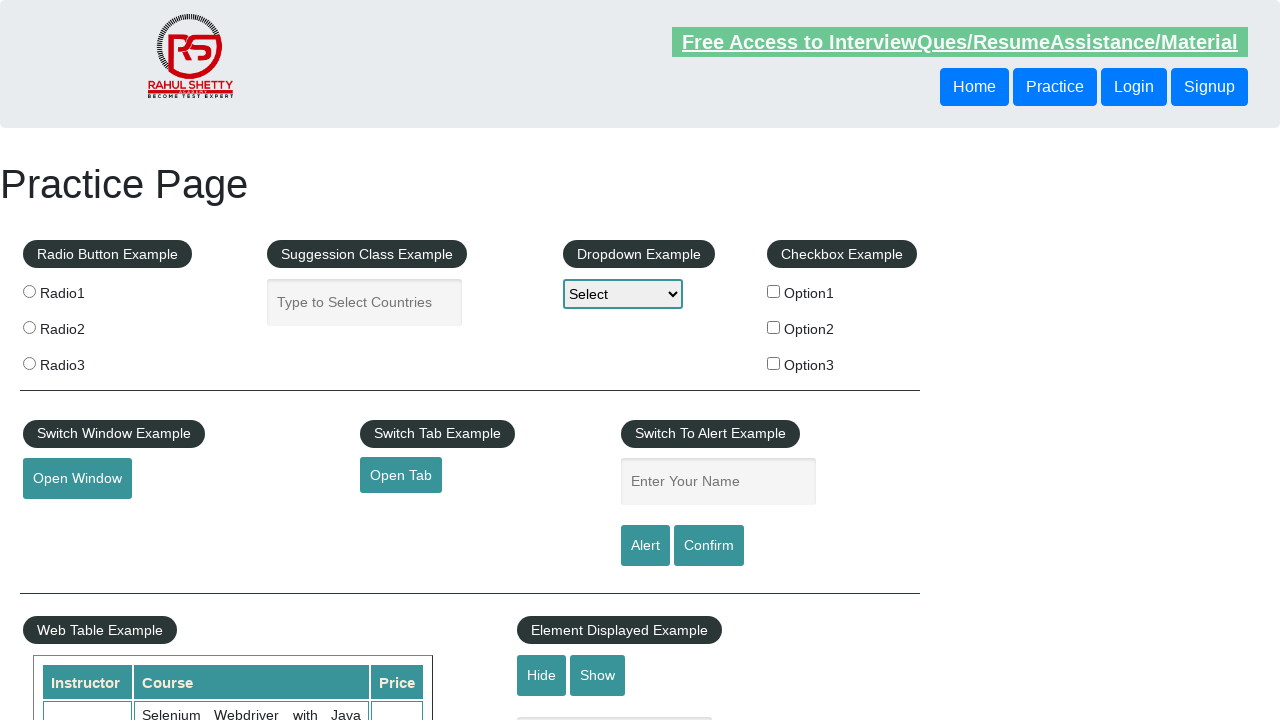

Clicked checkbox to select it at (774, 291) on #checkBoxOption1
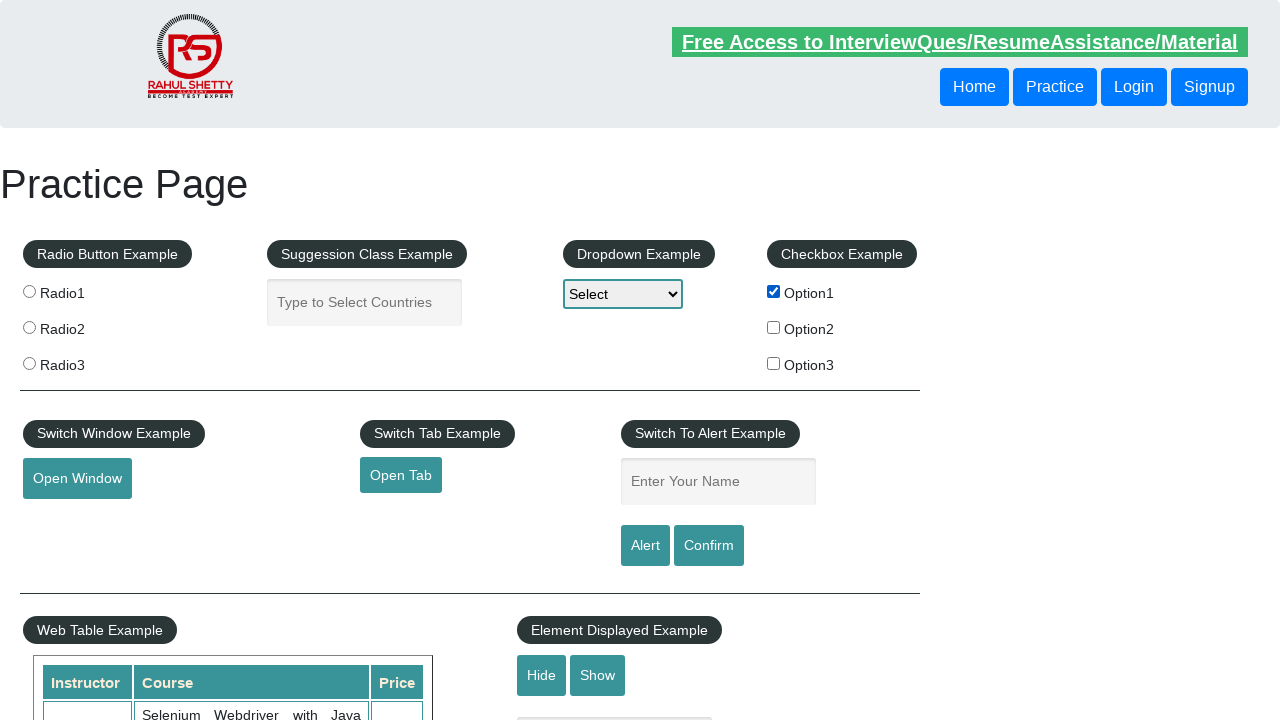

Verified checkbox is selected
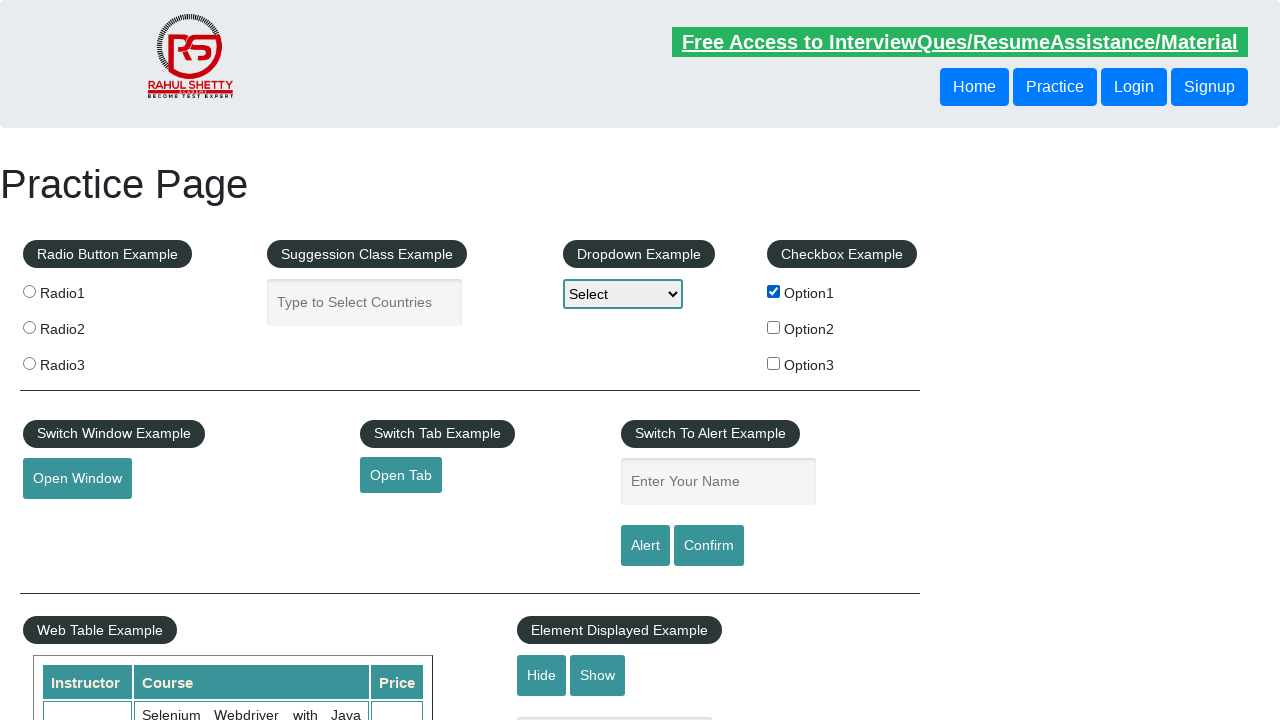

Clicked checkbox again to deselect it at (774, 291) on #checkBoxOption1
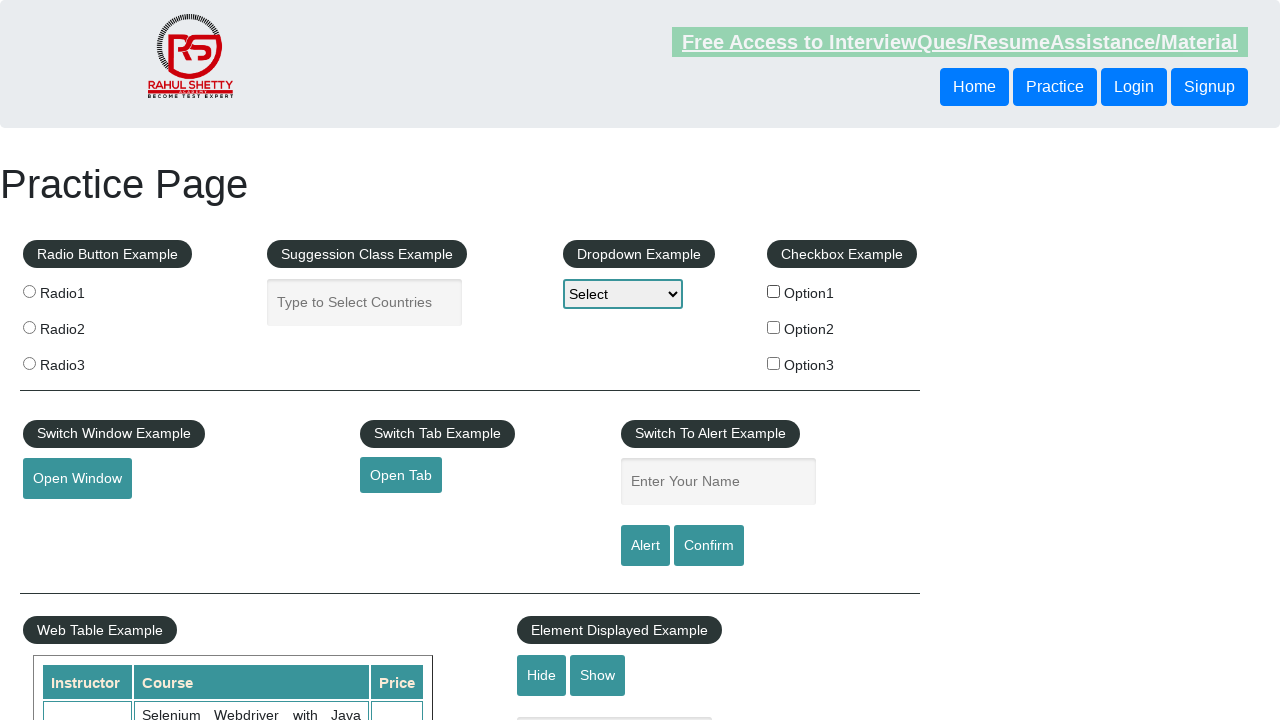

Verified checkbox is deselected
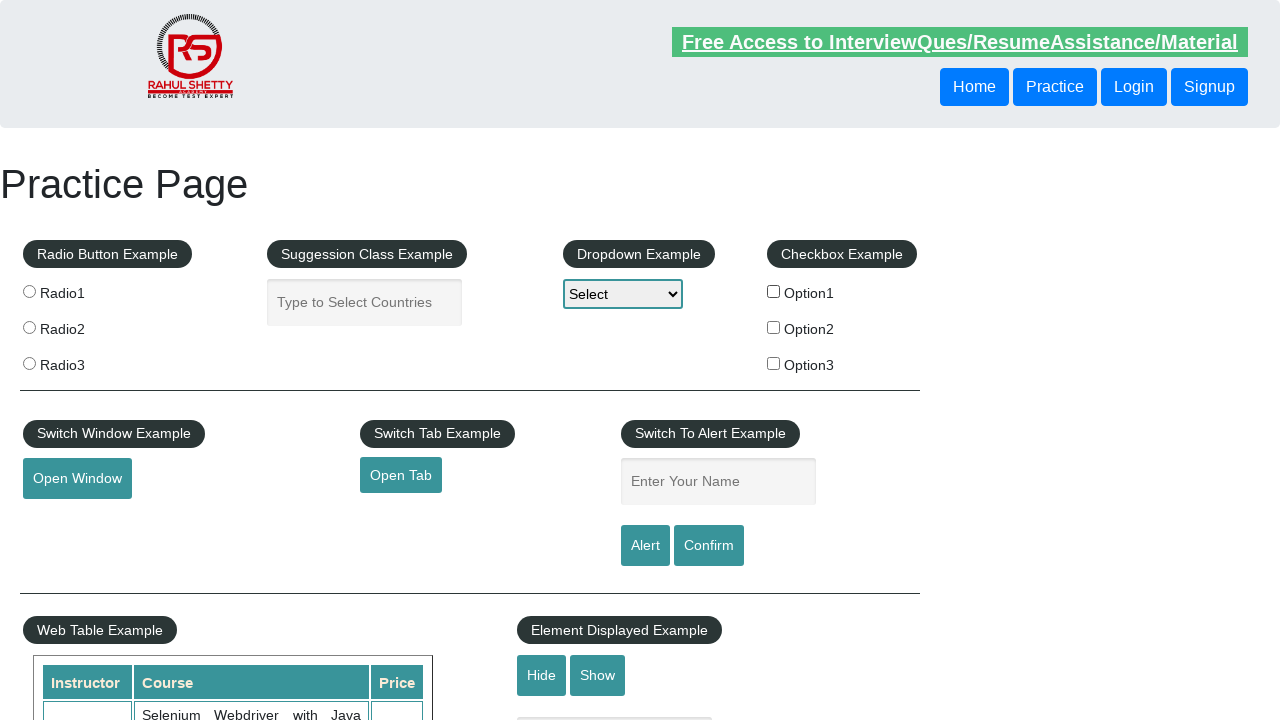

Located all checkboxes on page - total count: 3
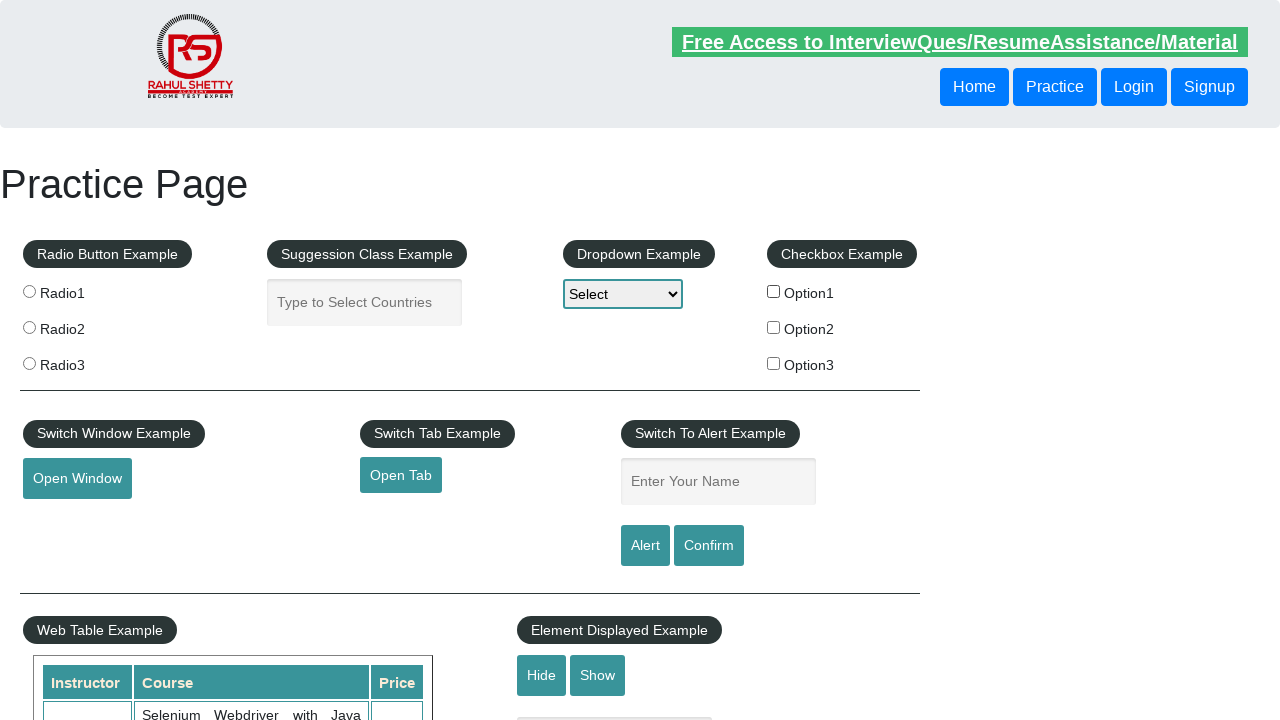

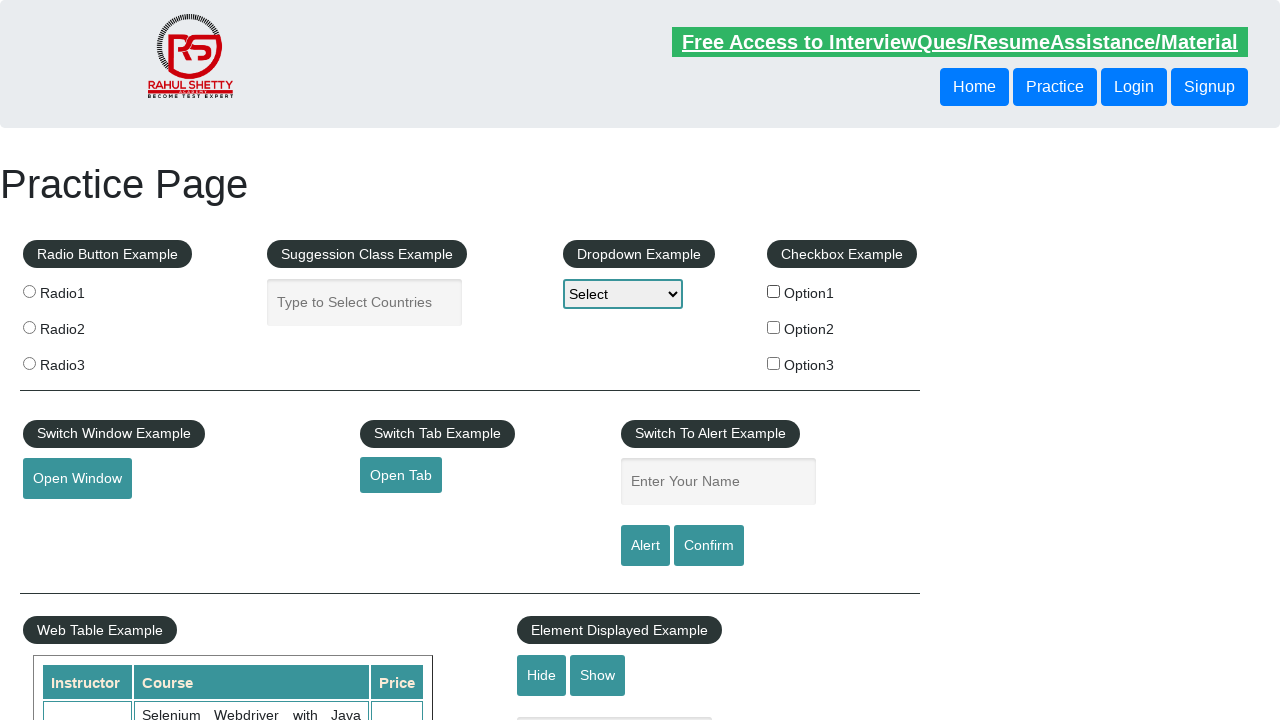